Tests that edits are cancelled when pressing Escape key

Starting URL: https://demo.playwright.dev/todomvc

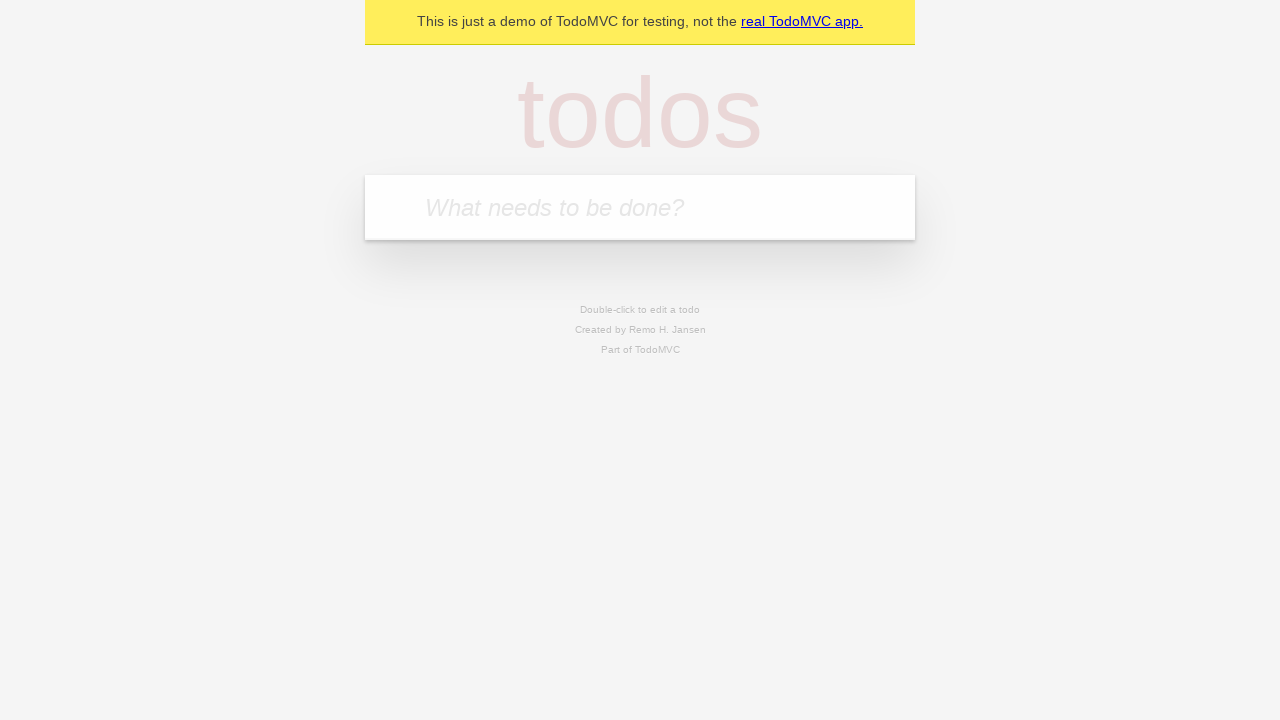

Filled input field with first todo 'buy some cheese' on internal:attr=[placeholder="What needs to be done?"i]
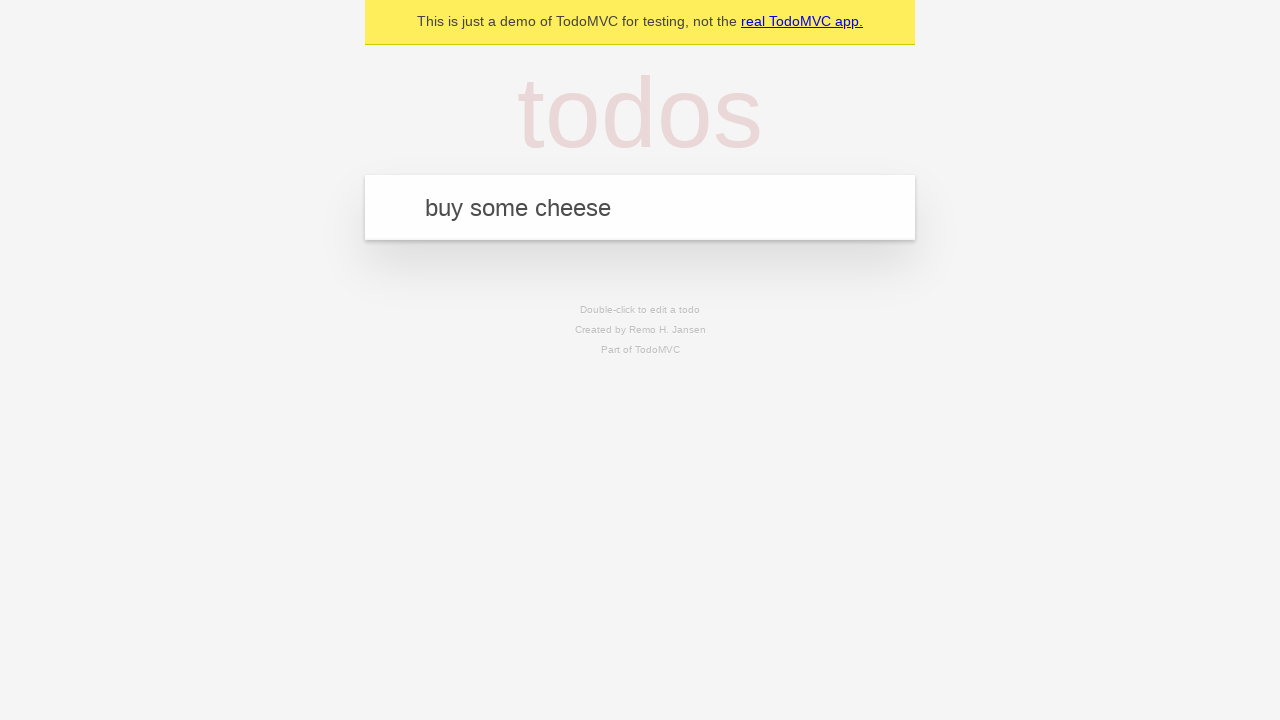

Pressed Enter to create first todo on internal:attr=[placeholder="What needs to be done?"i]
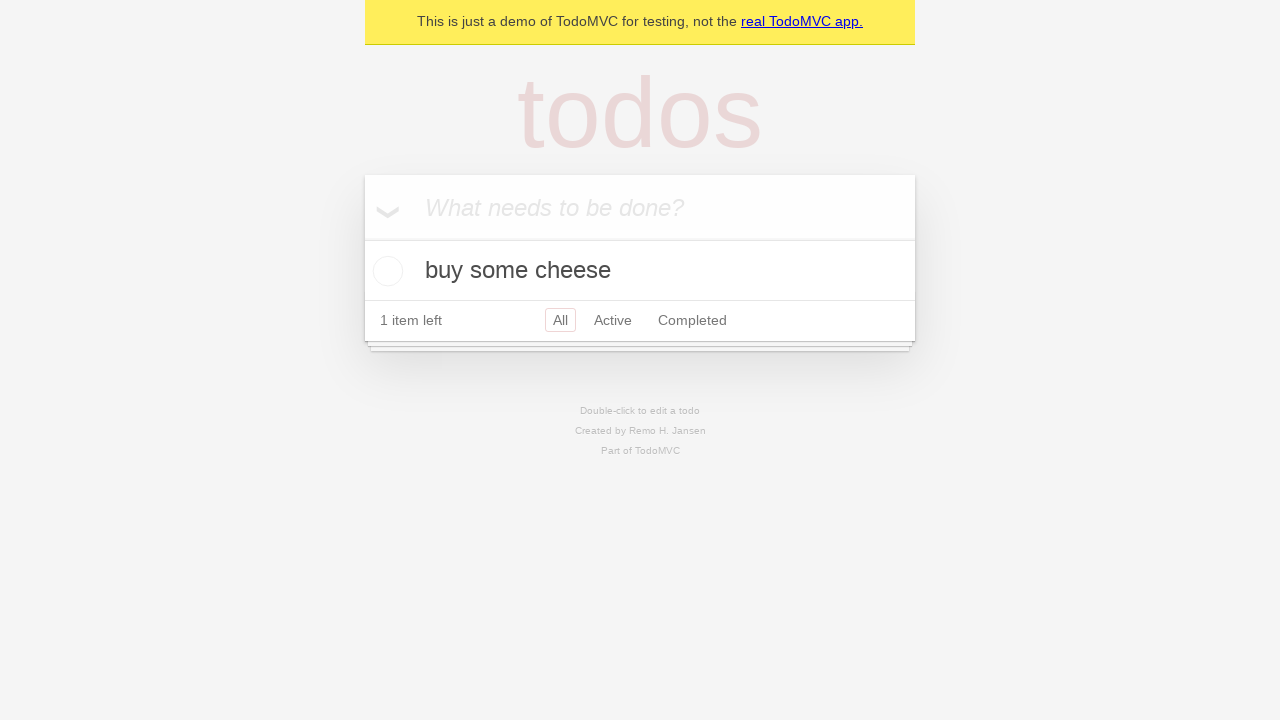

Filled input field with second todo 'feed the cat' on internal:attr=[placeholder="What needs to be done?"i]
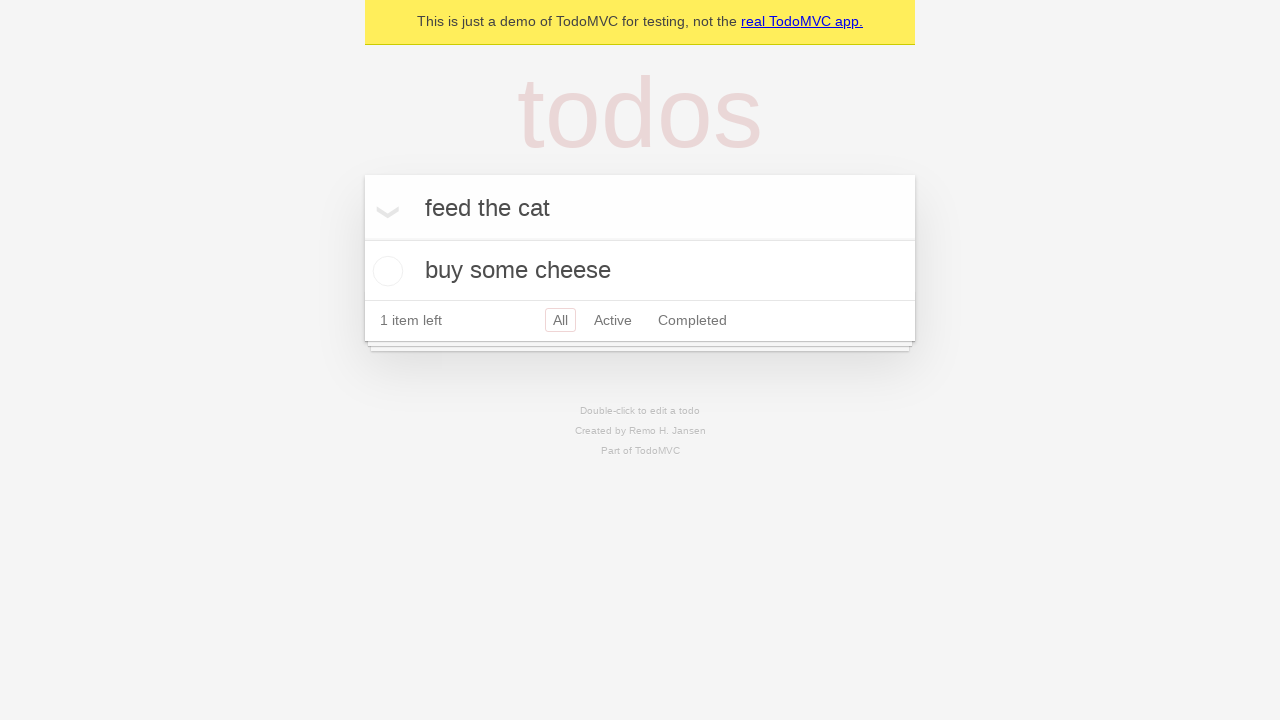

Pressed Enter to create second todo on internal:attr=[placeholder="What needs to be done?"i]
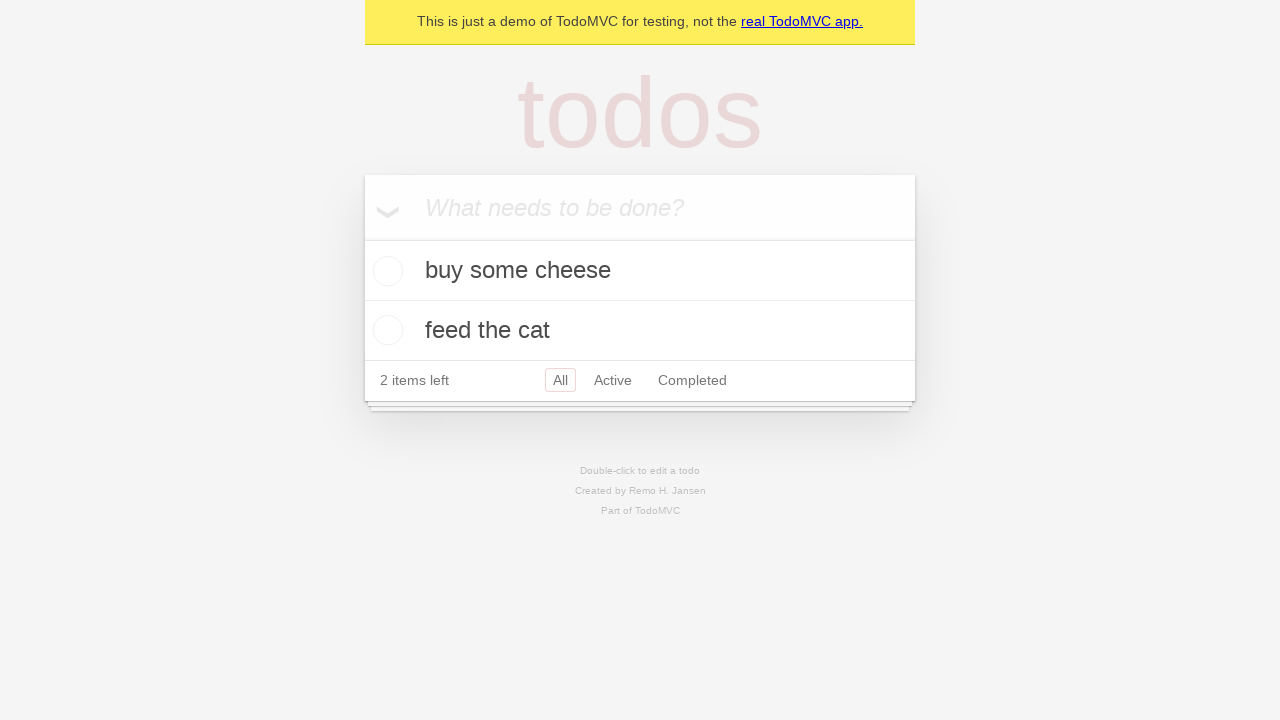

Filled input field with third todo 'book a doctors appointment' on internal:attr=[placeholder="What needs to be done?"i]
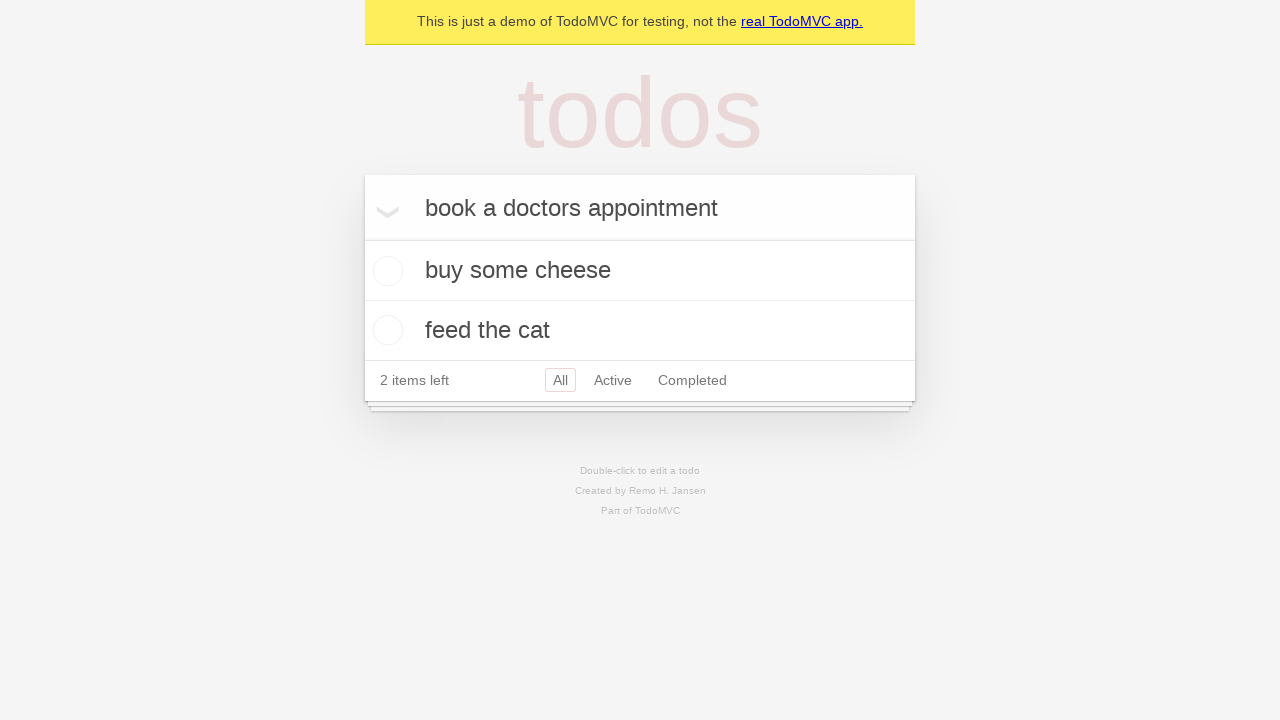

Pressed Enter to create third todo on internal:attr=[placeholder="What needs to be done?"i]
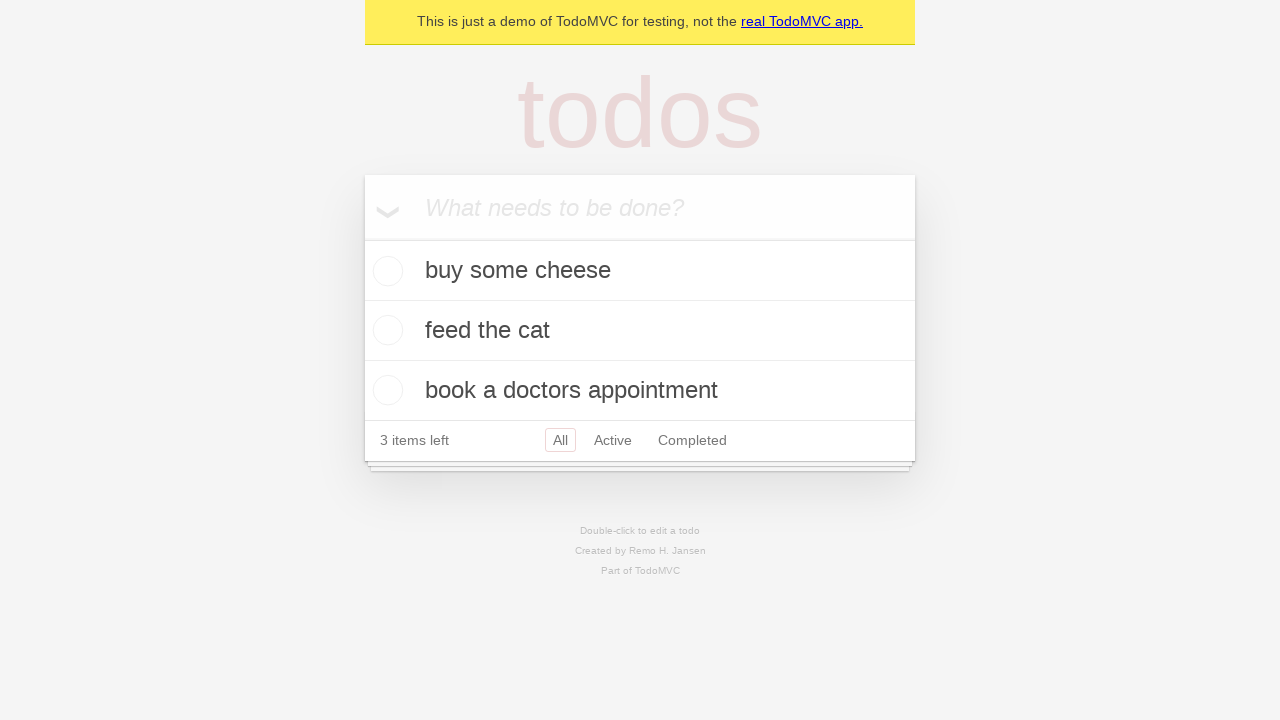

Double-clicked second todo to enter edit mode at (640, 331) on internal:testid=[data-testid="todo-item"s] >> nth=1
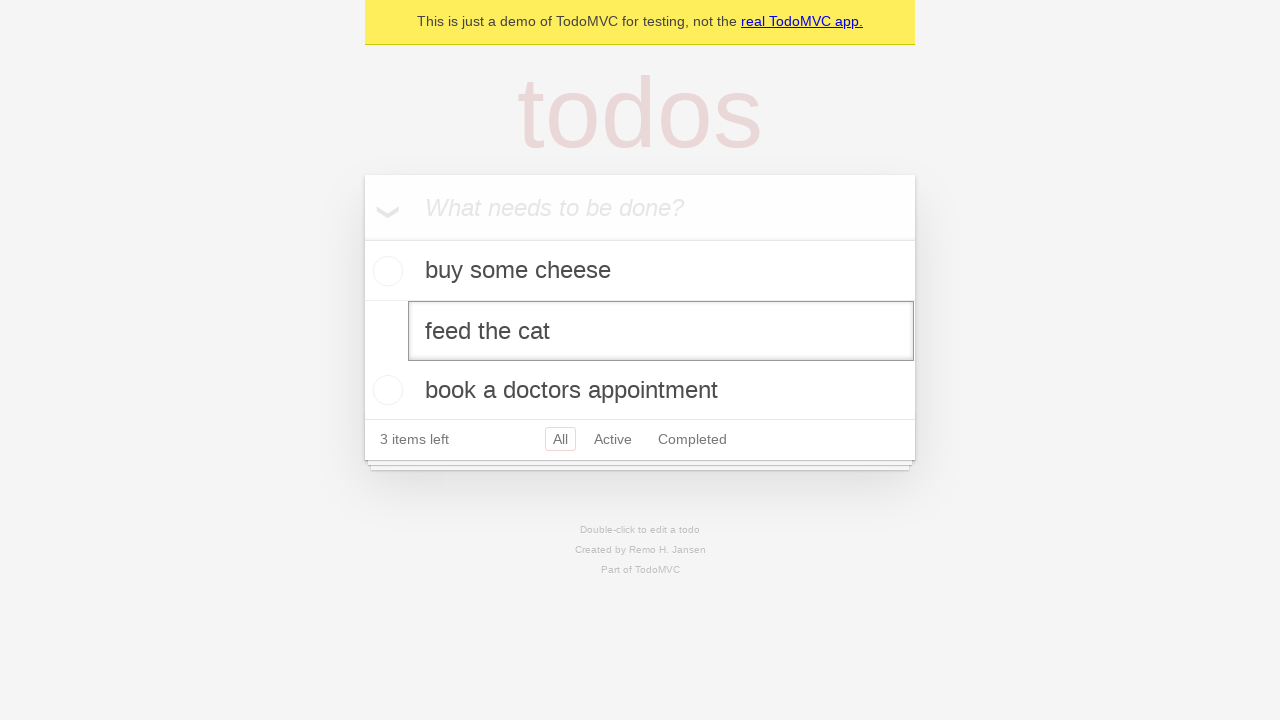

Filled edit textbox with new text 'buy some sausages' on internal:testid=[data-testid="todo-item"s] >> nth=1 >> internal:role=textbox[nam
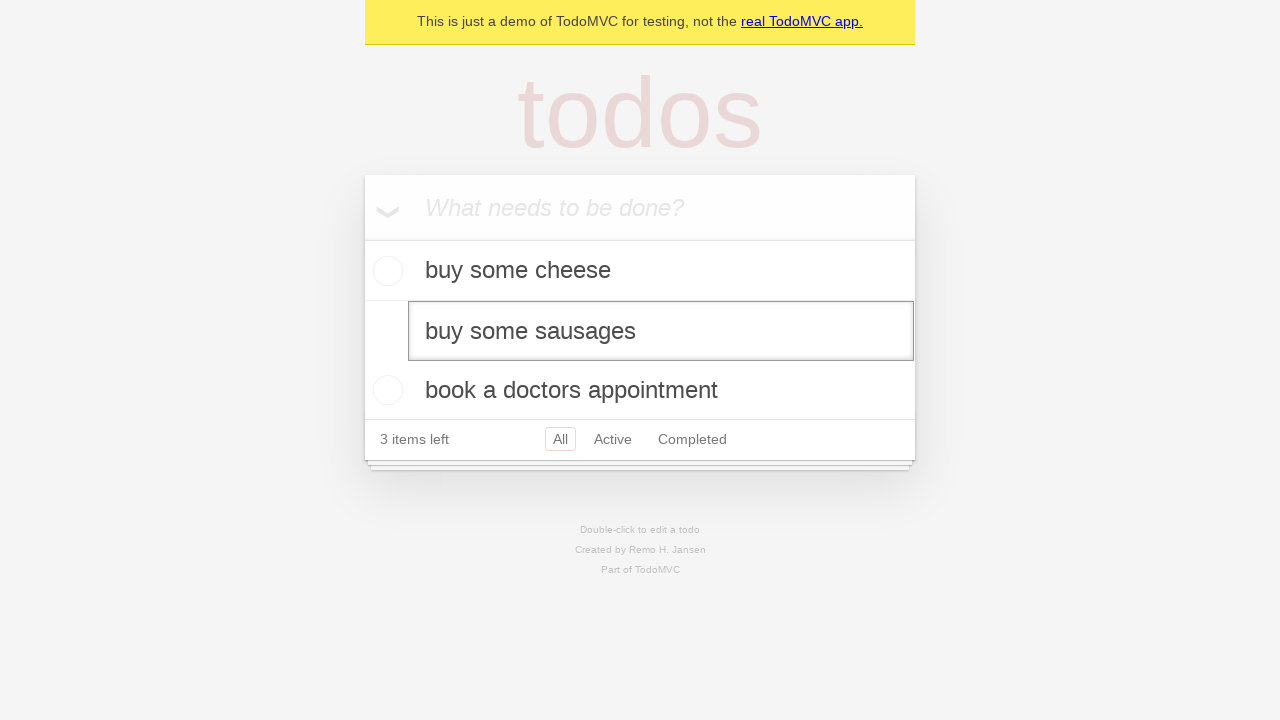

Pressed Escape key to cancel edit on internal:testid=[data-testid="todo-item"s] >> nth=1 >> internal:role=textbox[nam
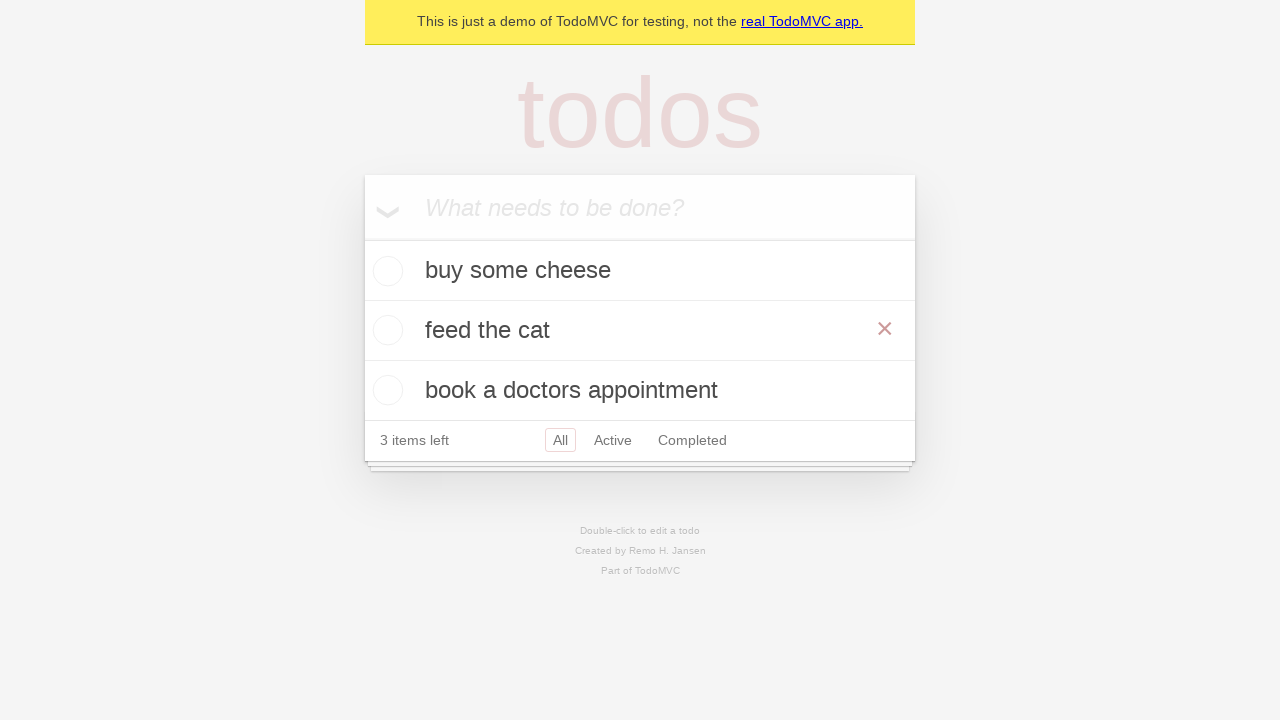

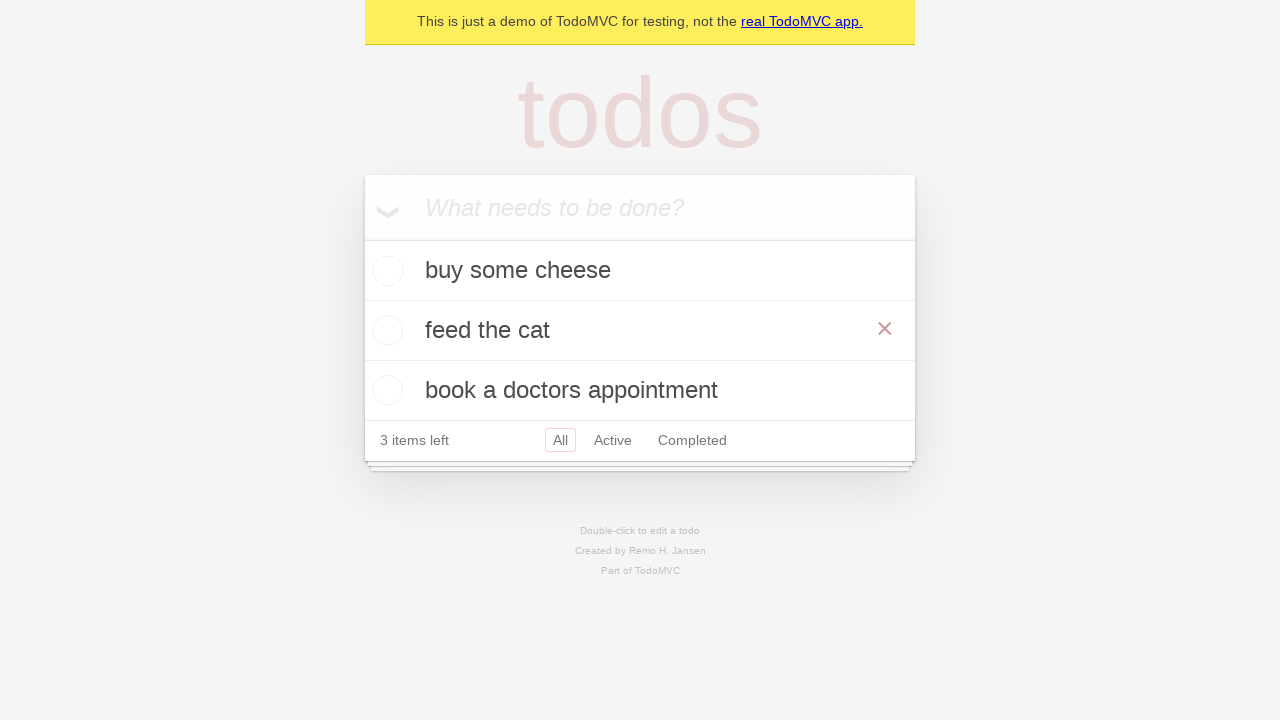